Tests form submission with an invalid email format and verifies that an error message is displayed

Starting URL: https://cac-tat.s3.eu-central-1.amazonaws.com/index.html

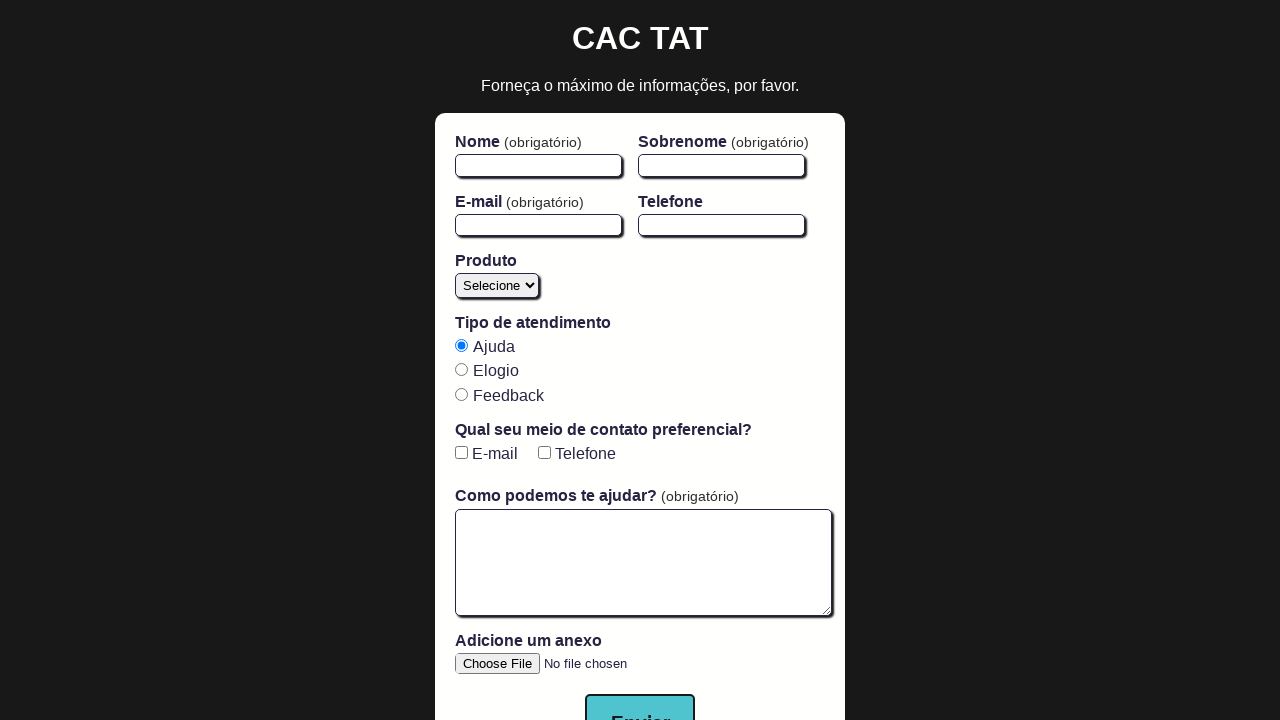

Filled first name field with 'Jane' on #firstName
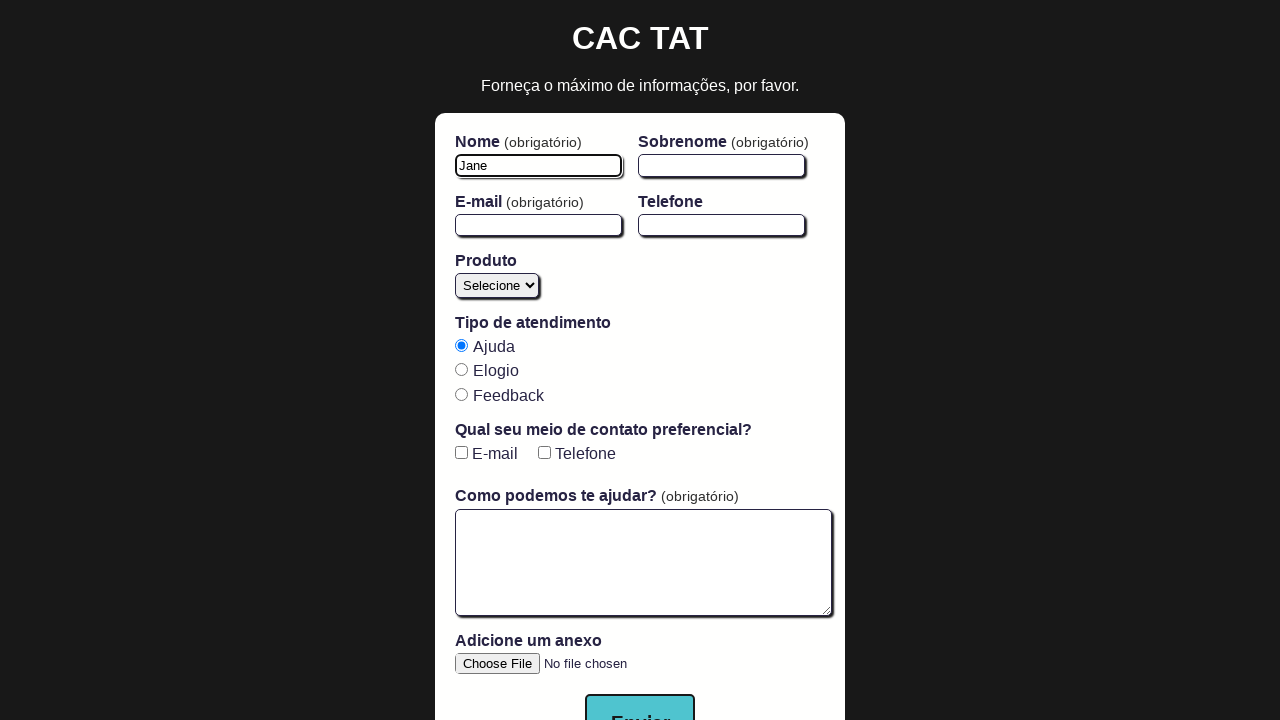

Filled last name field with 'Smith' on #lastName
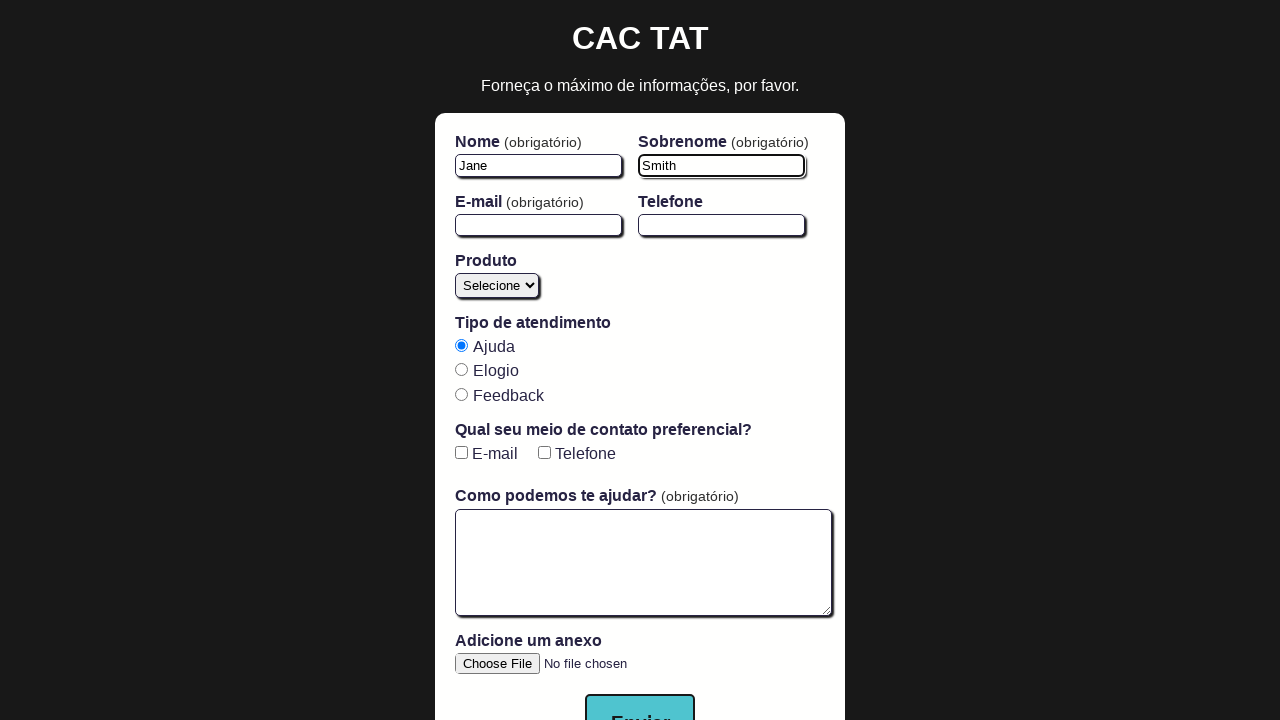

Filled email field with invalid email 'invalid-email' on #email
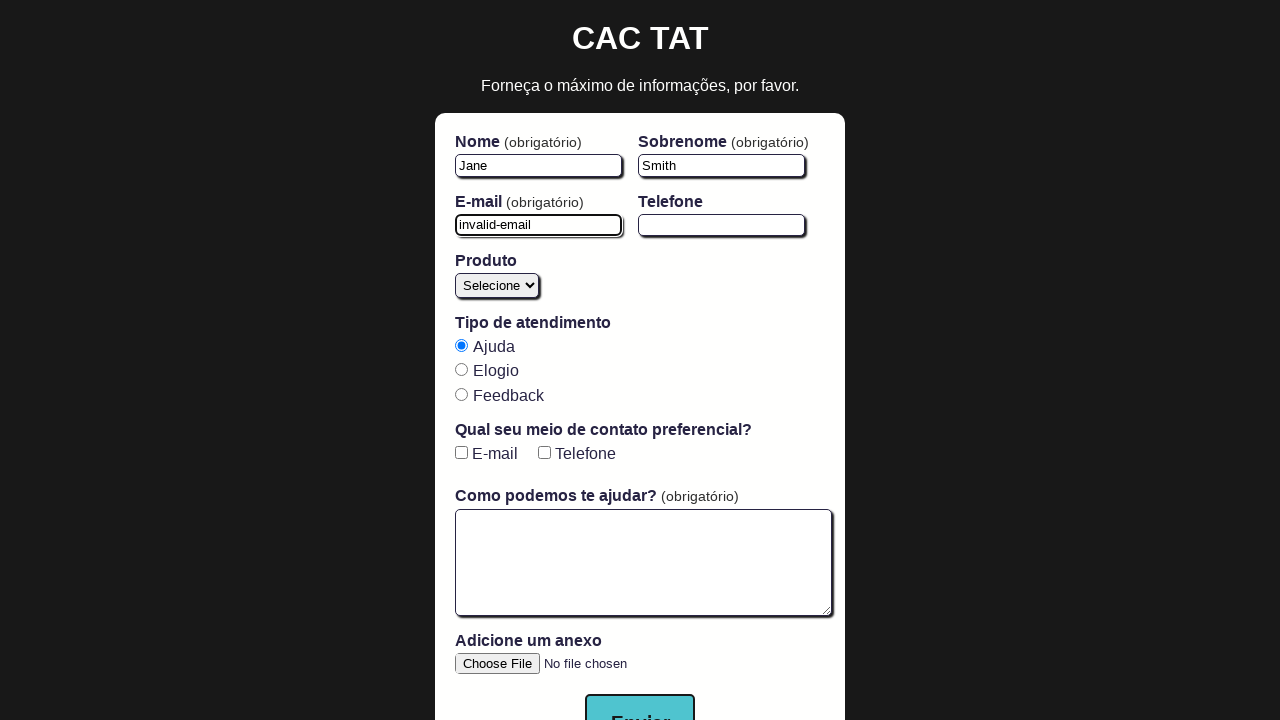

Filled text area with 'Test invalid email' on #open-text-area
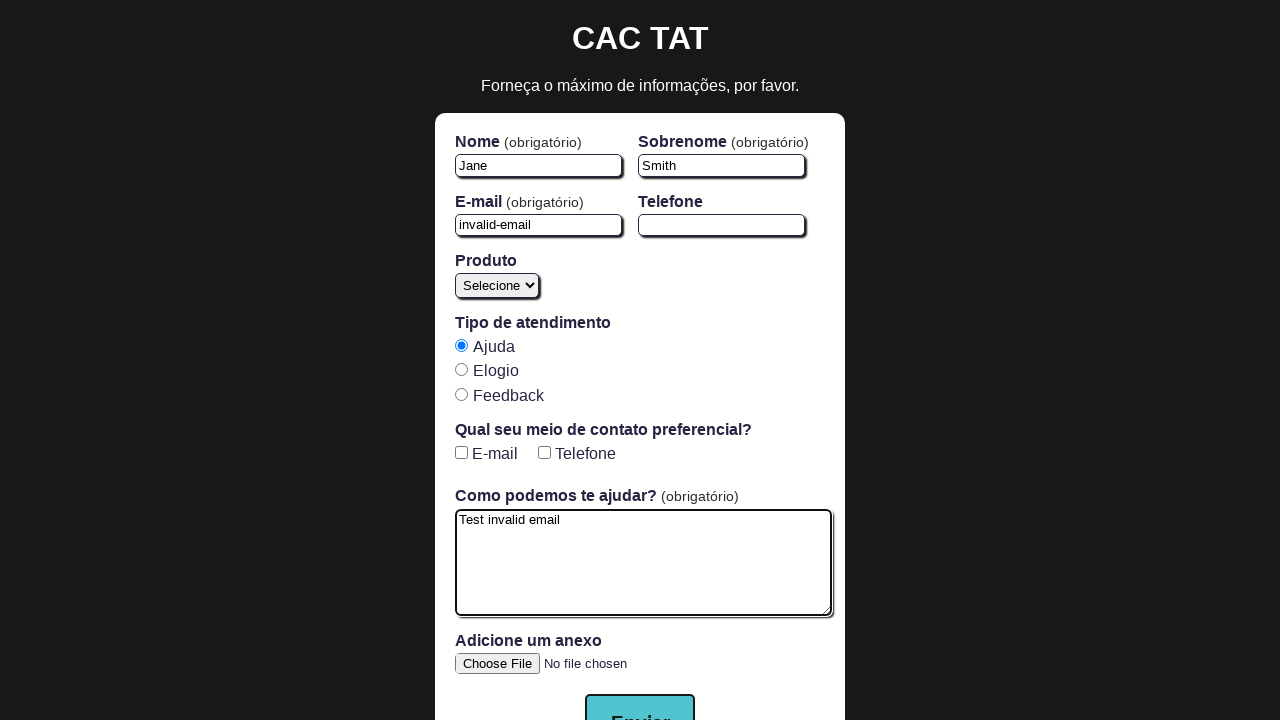

Clicked submit button to submit form at (640, 692) on button[type='submit']
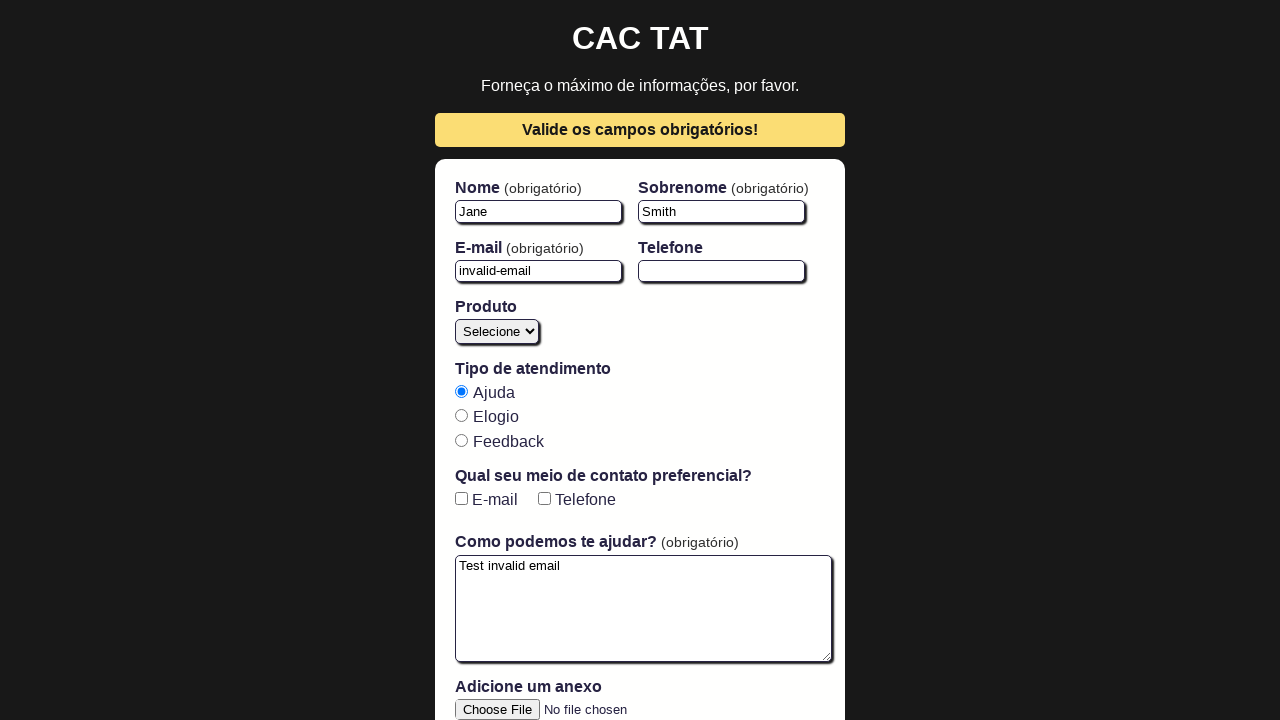

Error message appeared on page
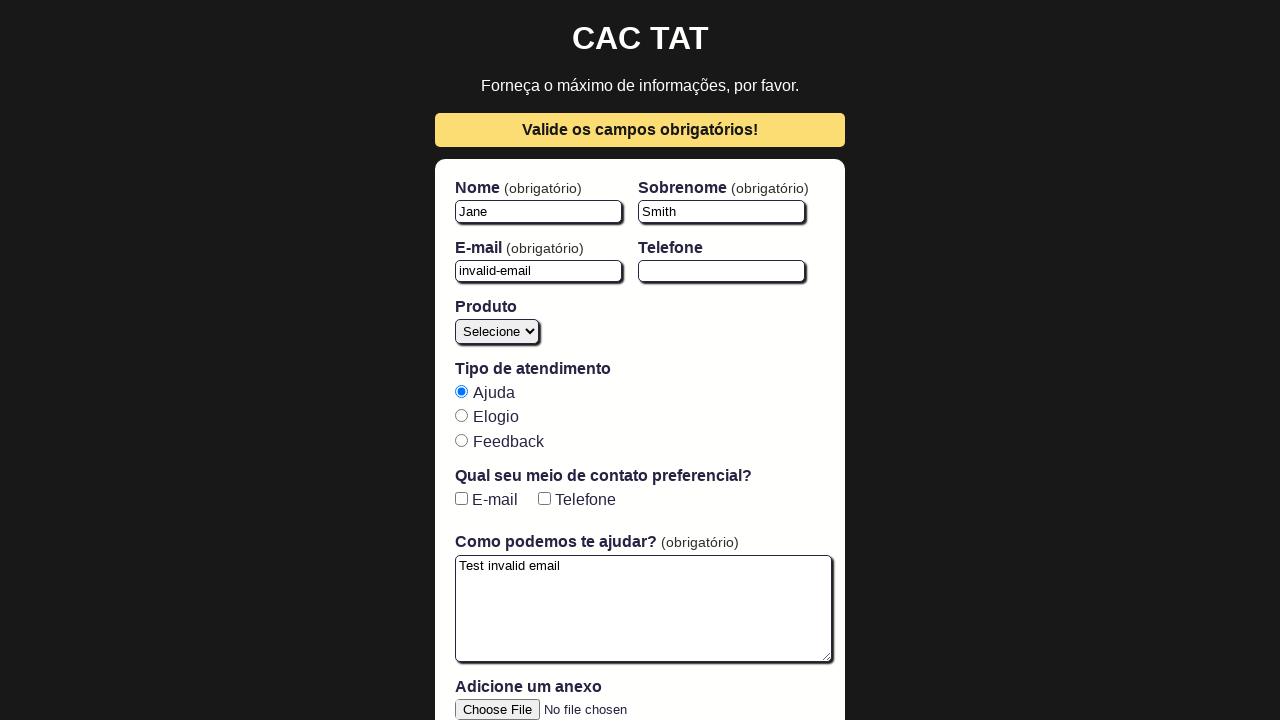

Verified that error message is visible for invalid email
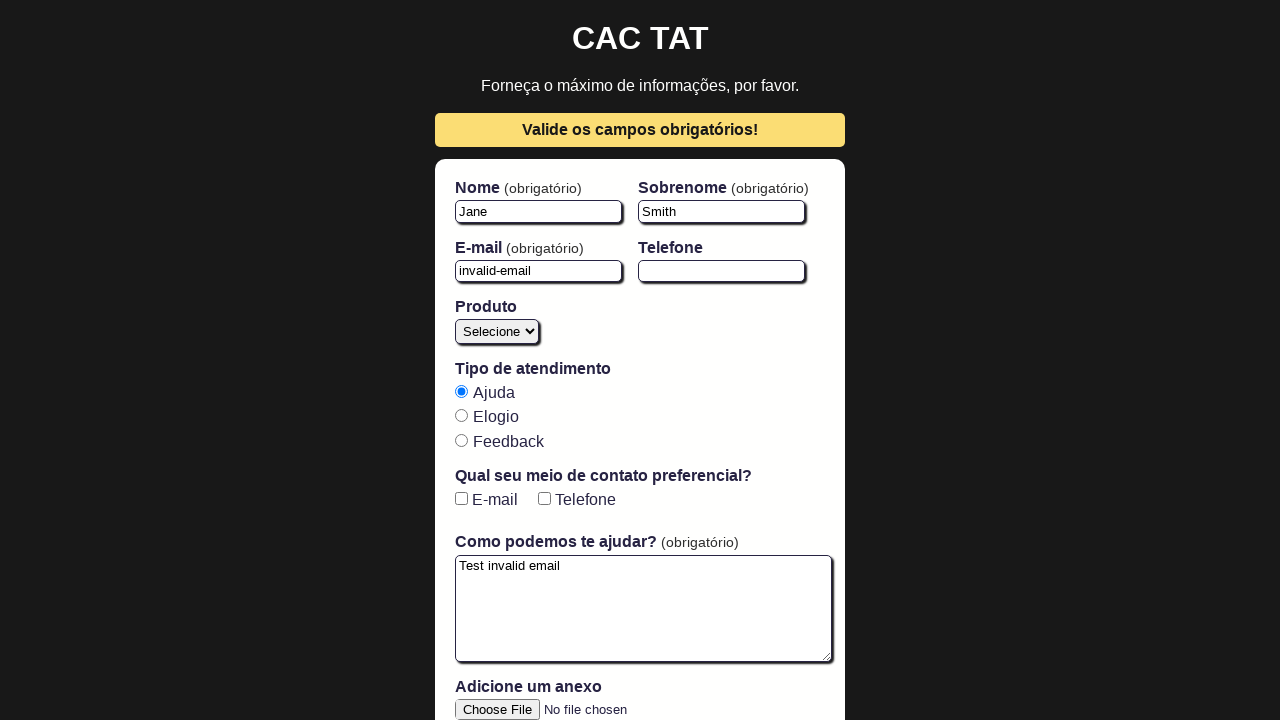

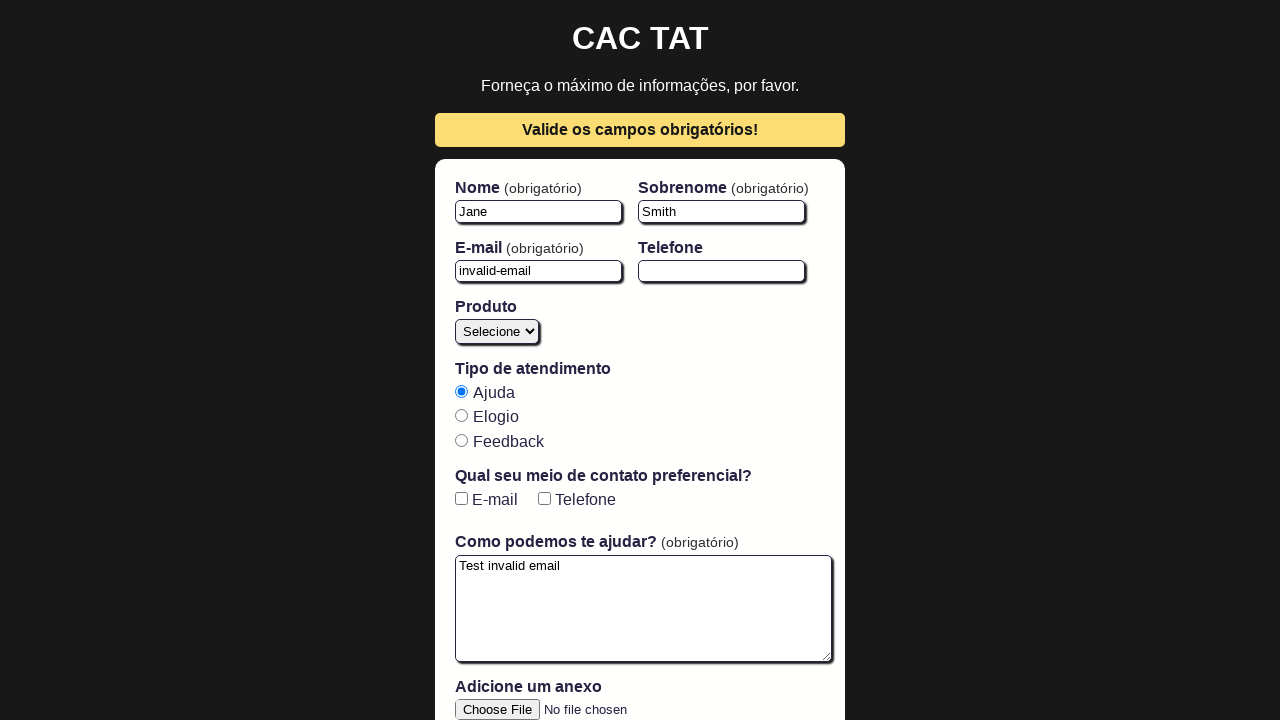